Tests the entry ad modal popup functionality by waiting for the modal to appear and then clicking the close button to dismiss it.

Starting URL: http://the-internet.herokuapp.com/entry_ad

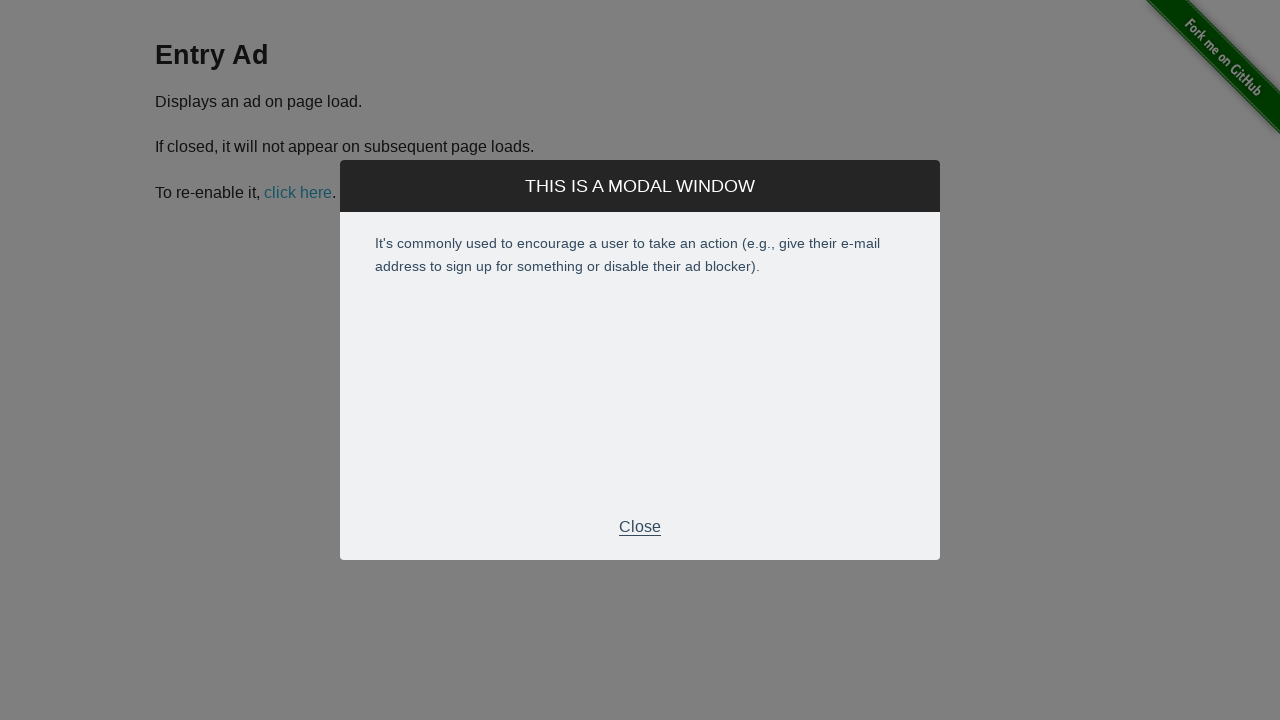

Entry ad modal popup appeared and became visible
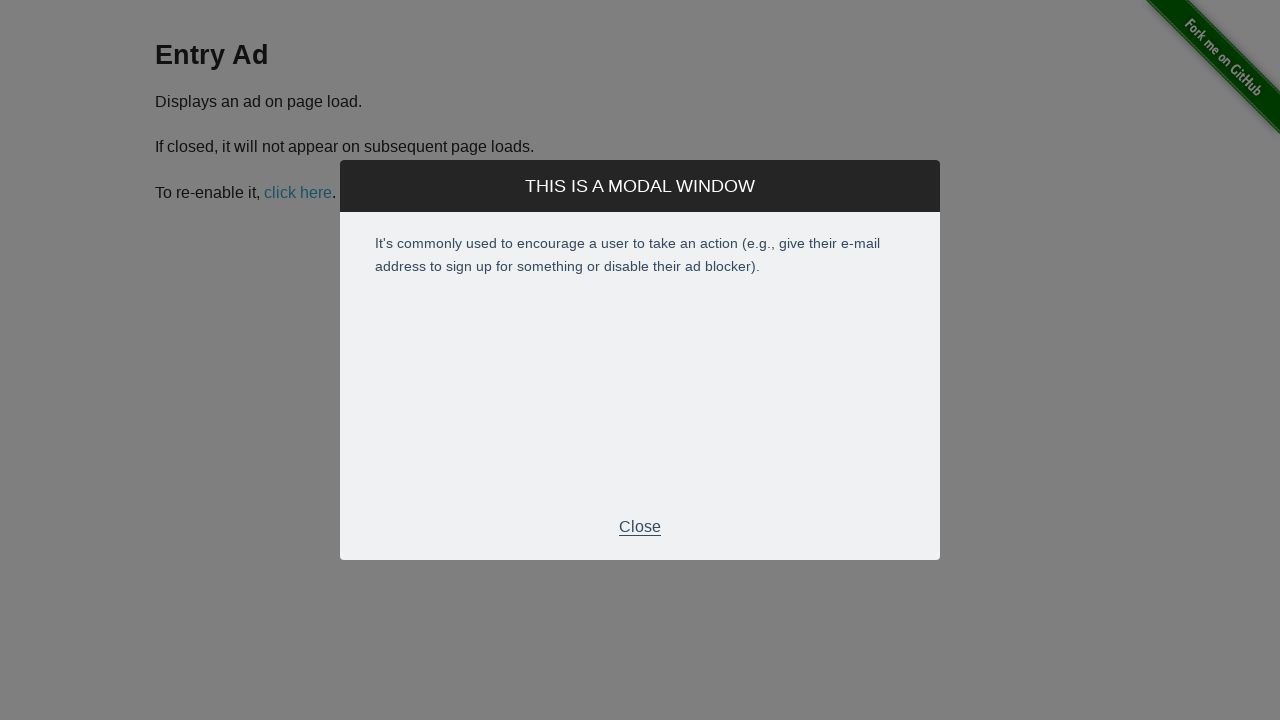

Modal content header loaded
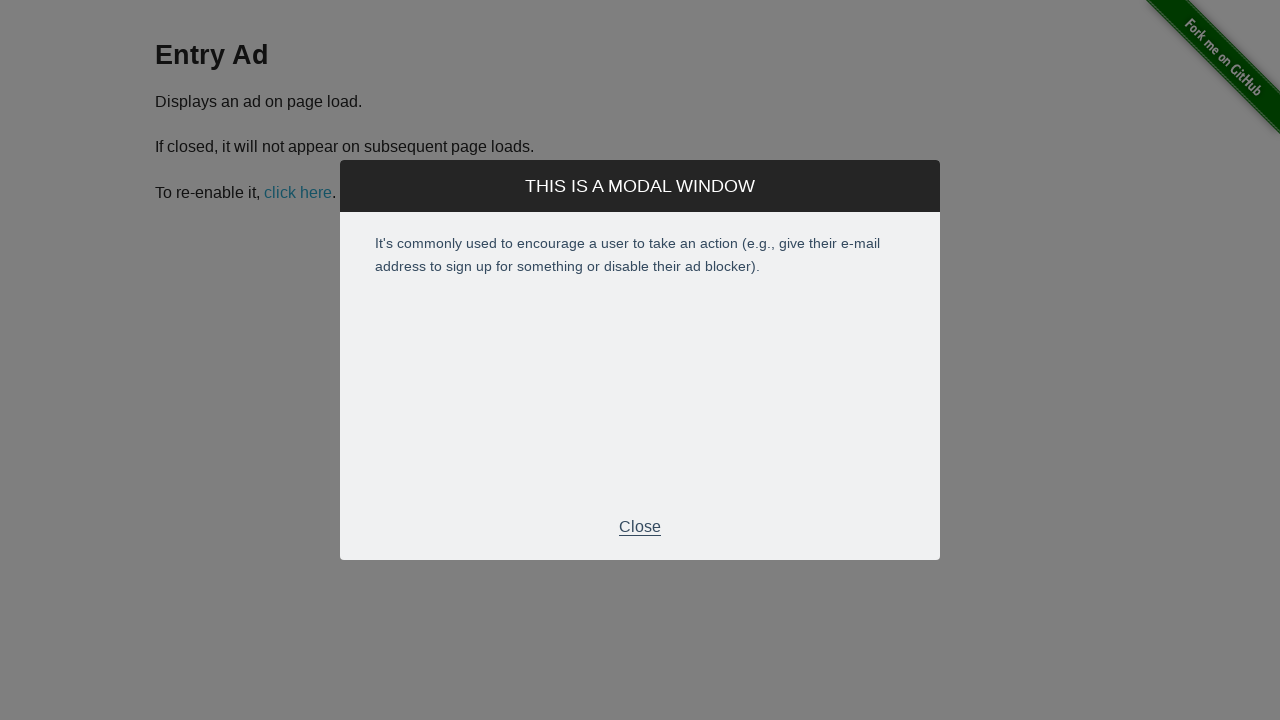

Clicked close button to dismiss the entry ad modal at (640, 527) on #modal div.modal-footer p
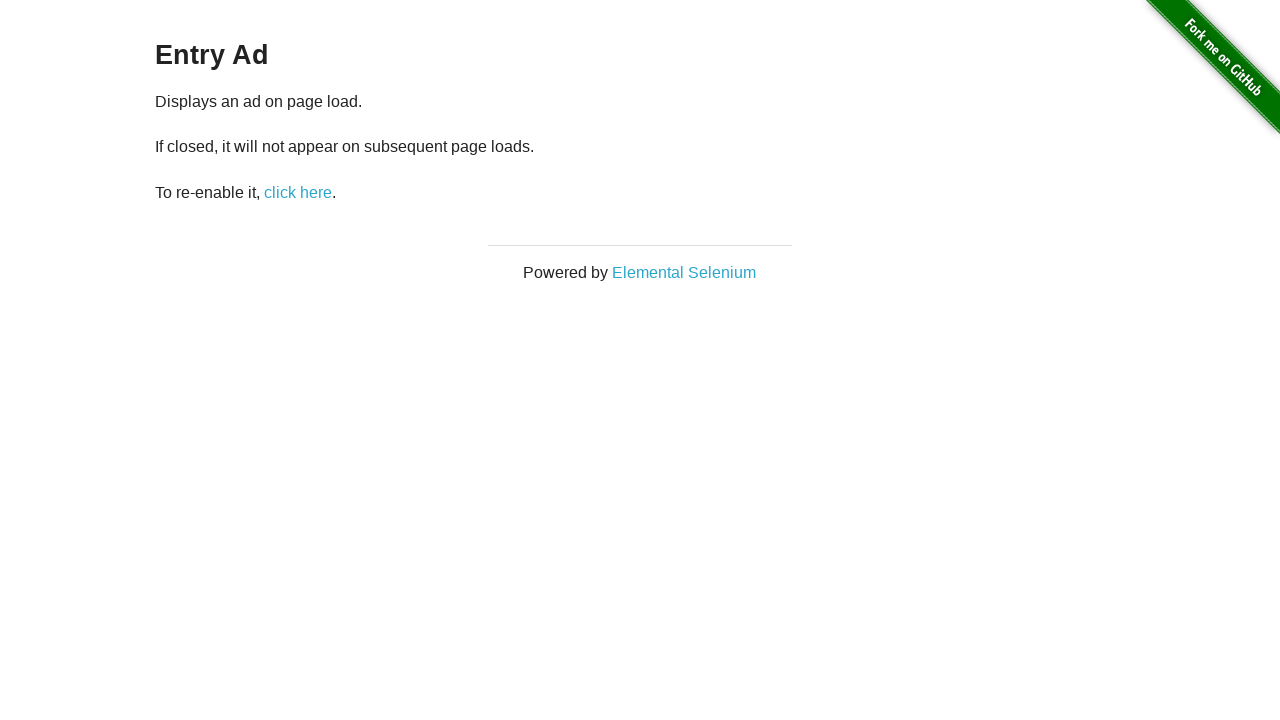

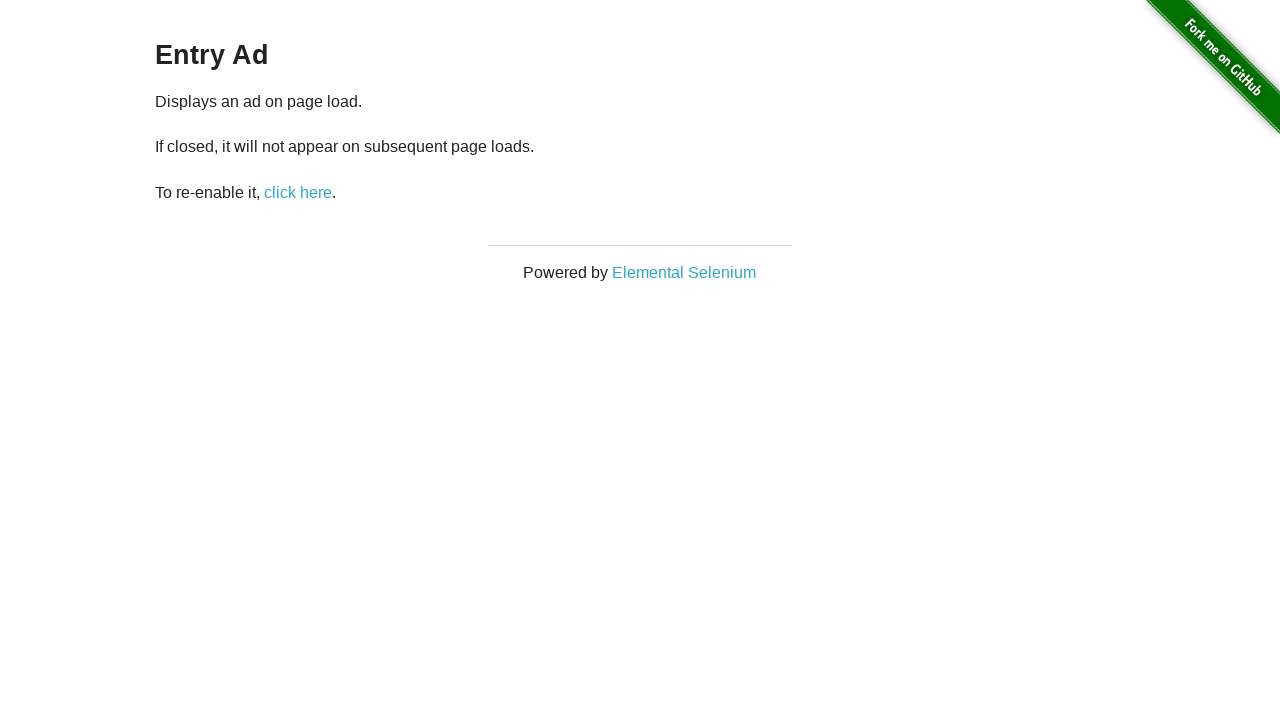